Tests JavaScript alert handling functionality including simple alerts, confirmation dialogs, and prompt dialogs with text input

Starting URL: https://demoqa.com/alerts

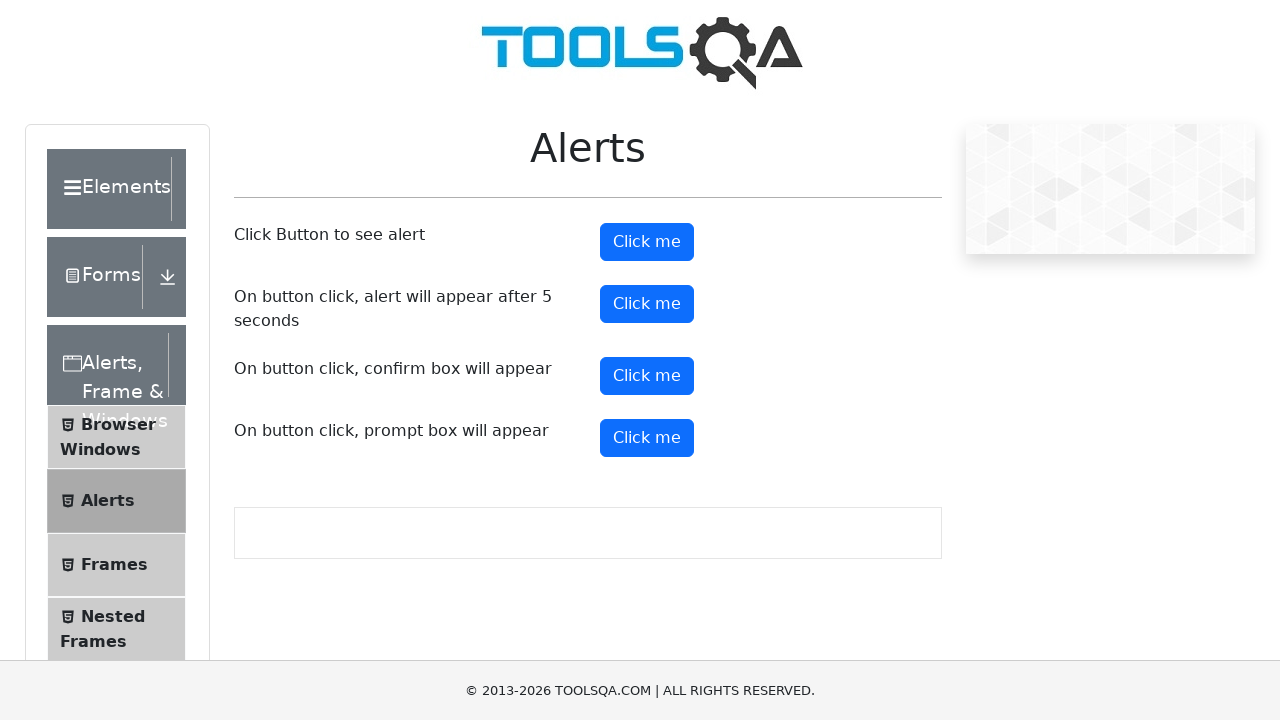

Clicked alert button to trigger simple alert at (647, 242) on #alertButton
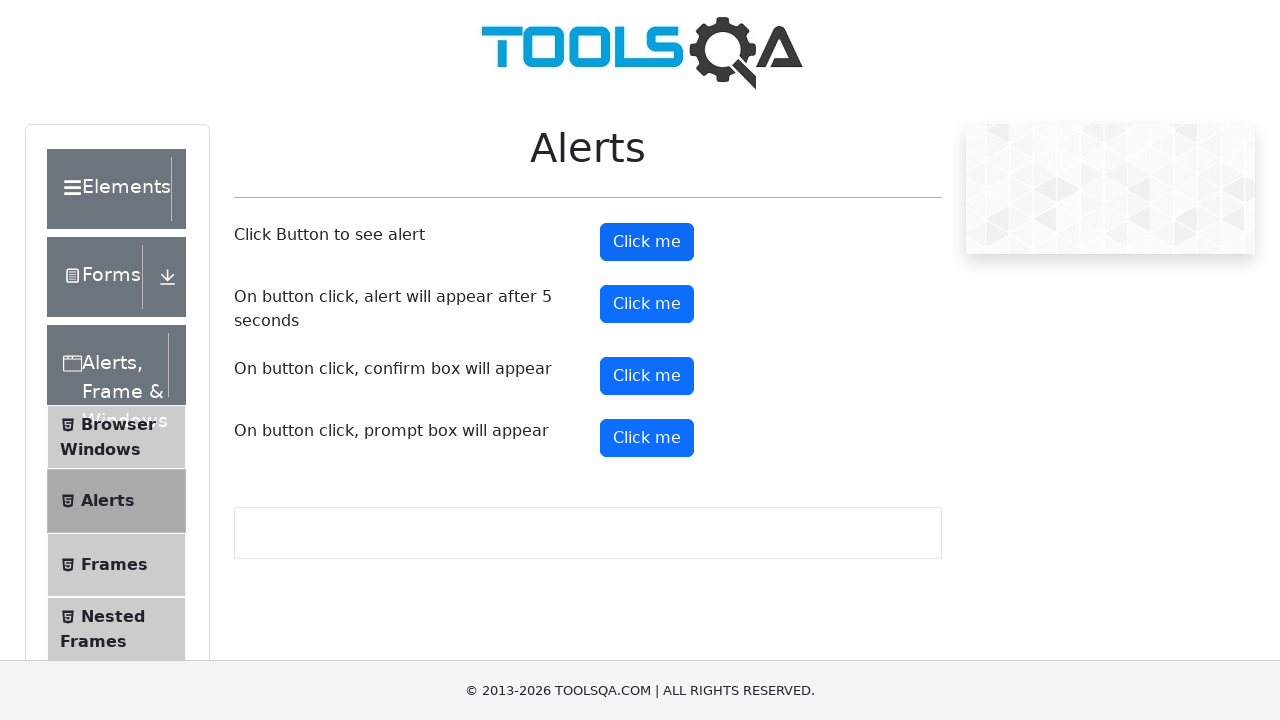

Waited for alert dialog to appear
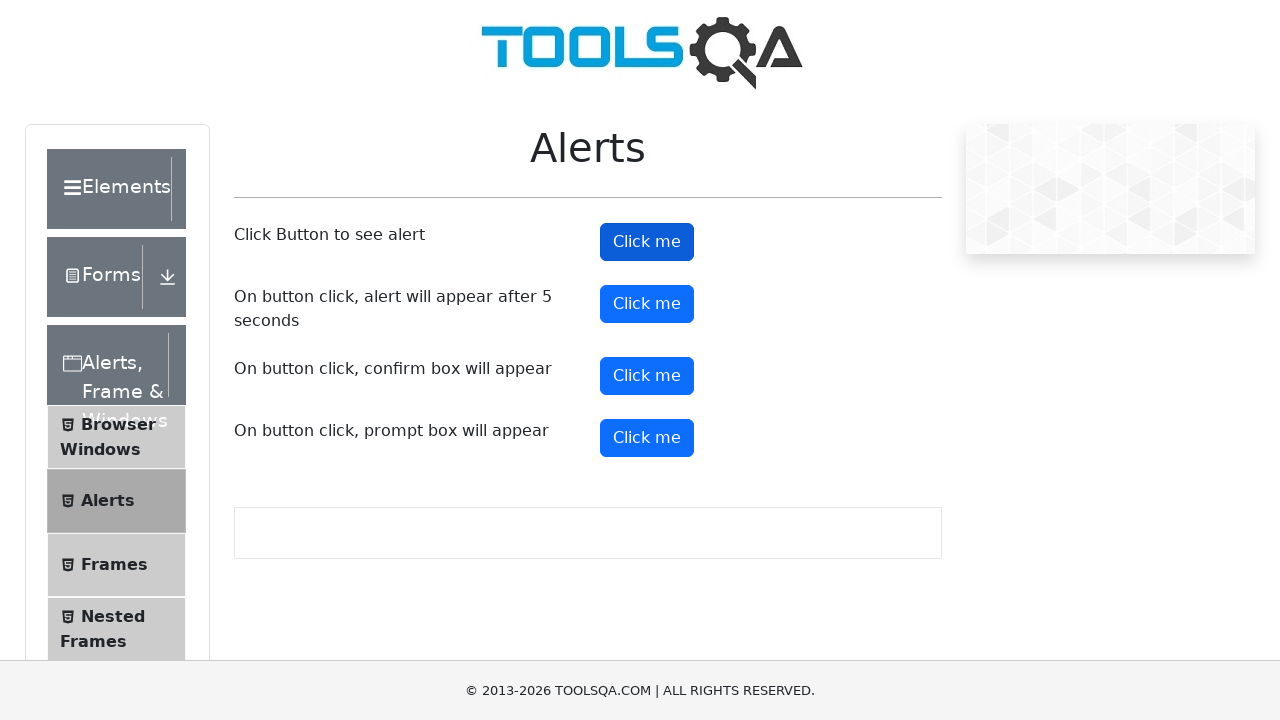

Accepted simple alert dialog
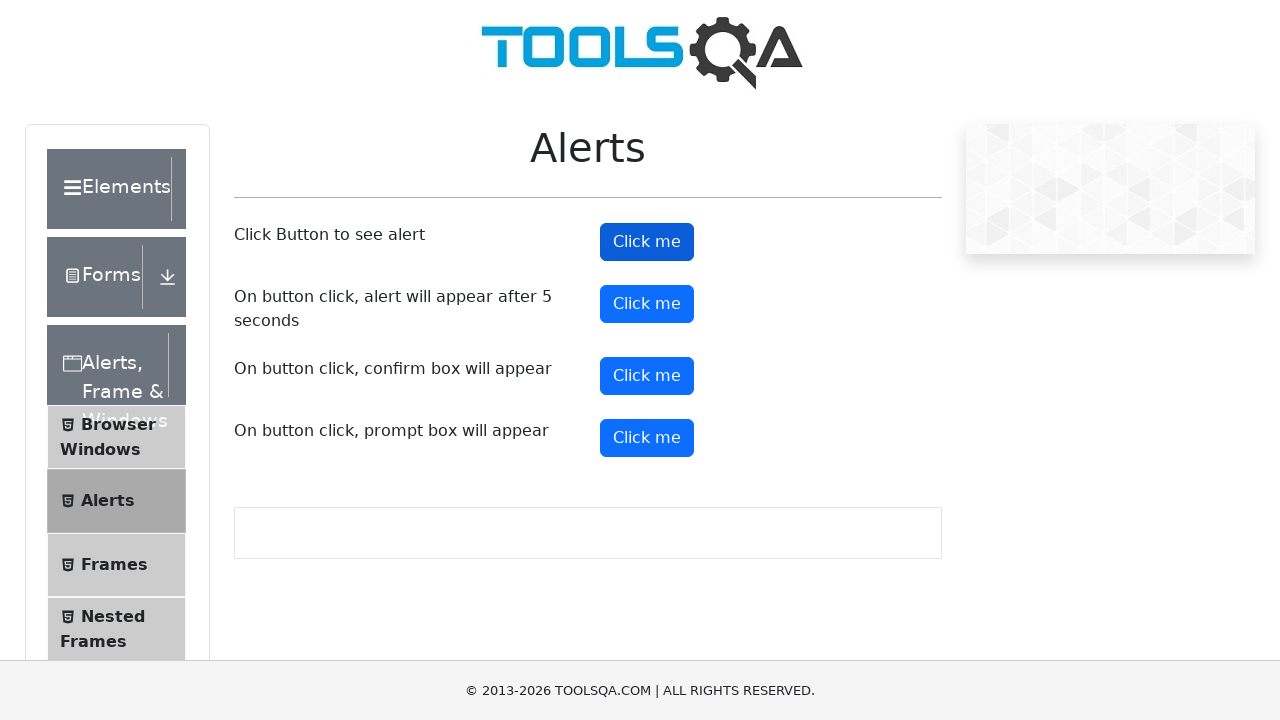

Clicked confirmation button to trigger first confirmation dialog at (647, 376) on #confirmButton
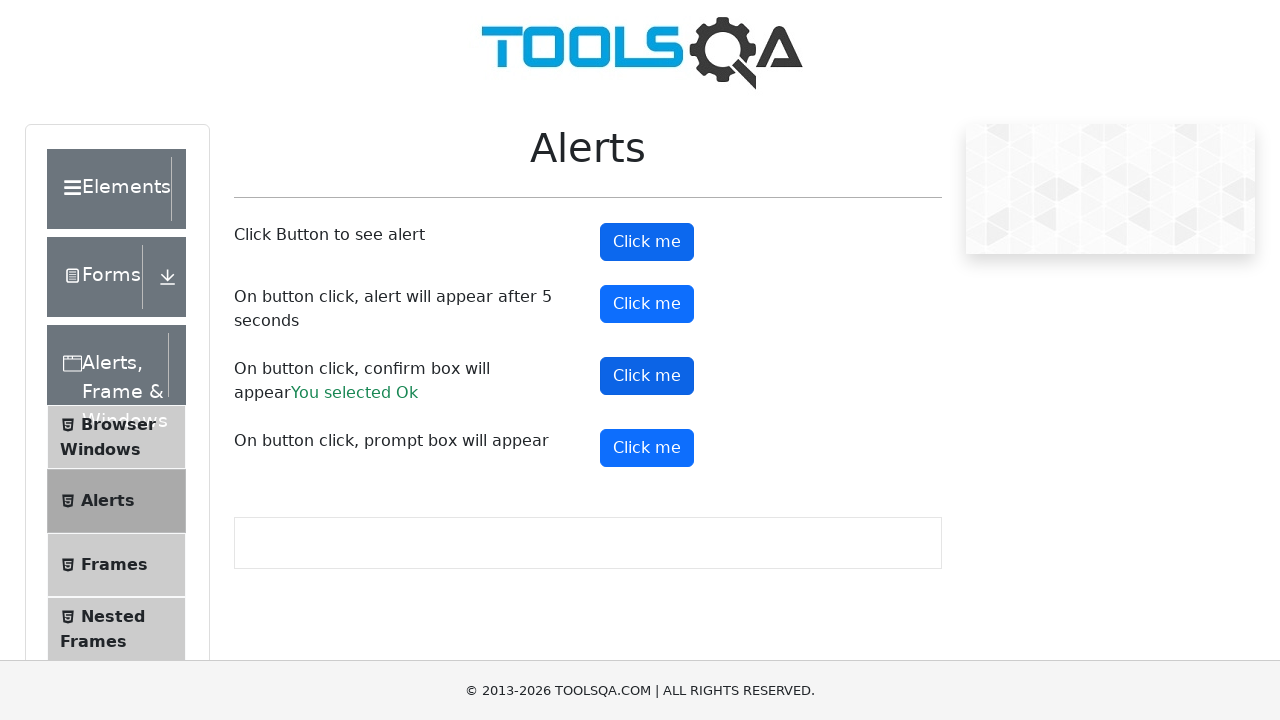

Waited for confirmation dialog to appear
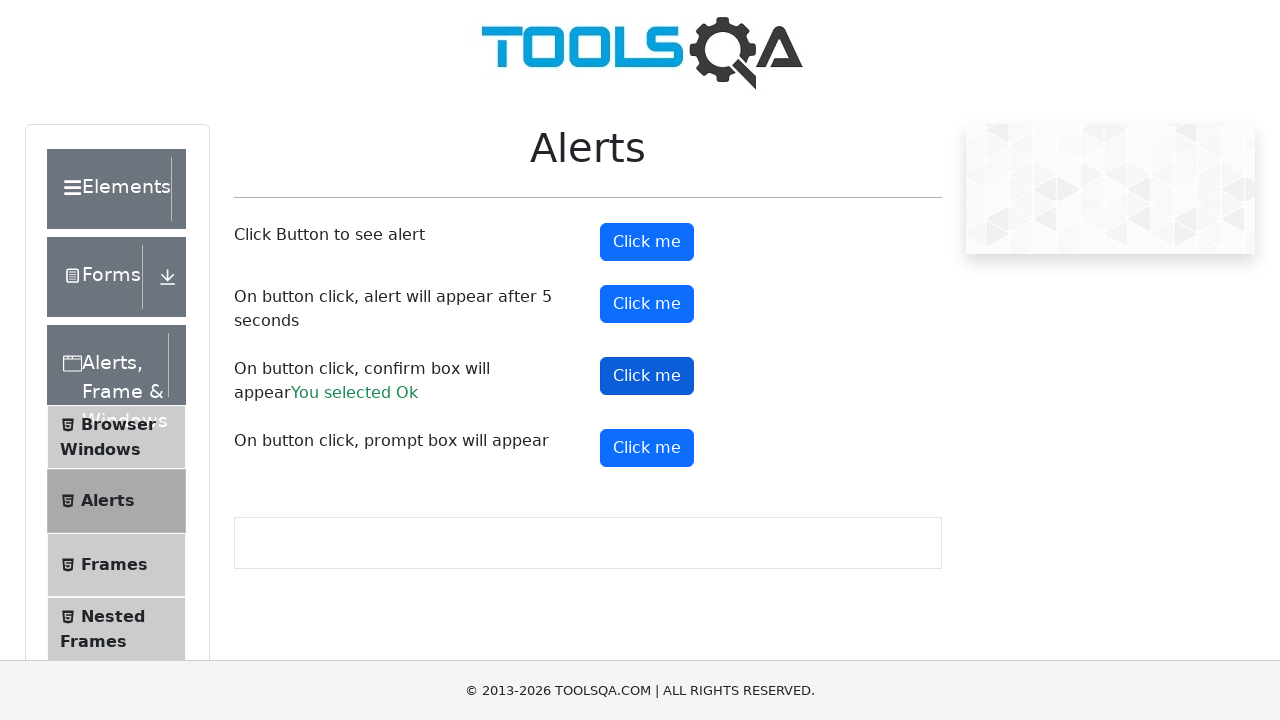

Dismissed first confirmation dialog
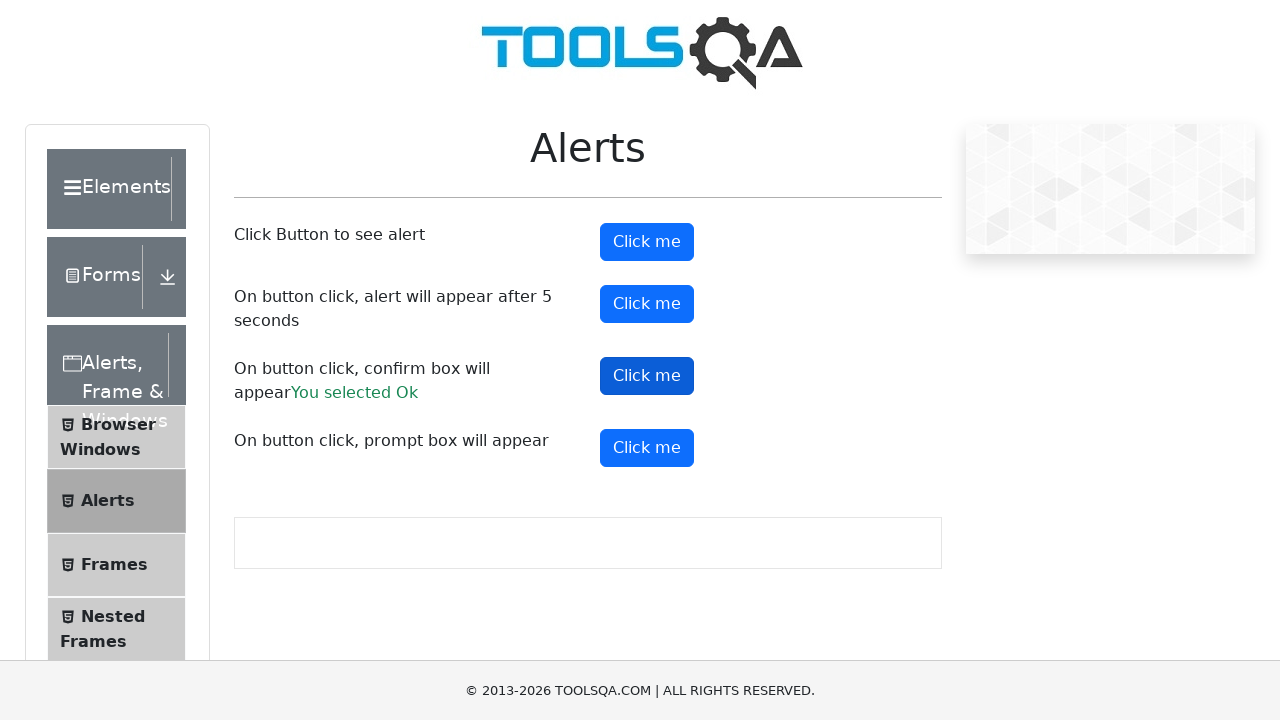

Clicked confirmation button to trigger second confirmation dialog at (647, 376) on #confirmButton
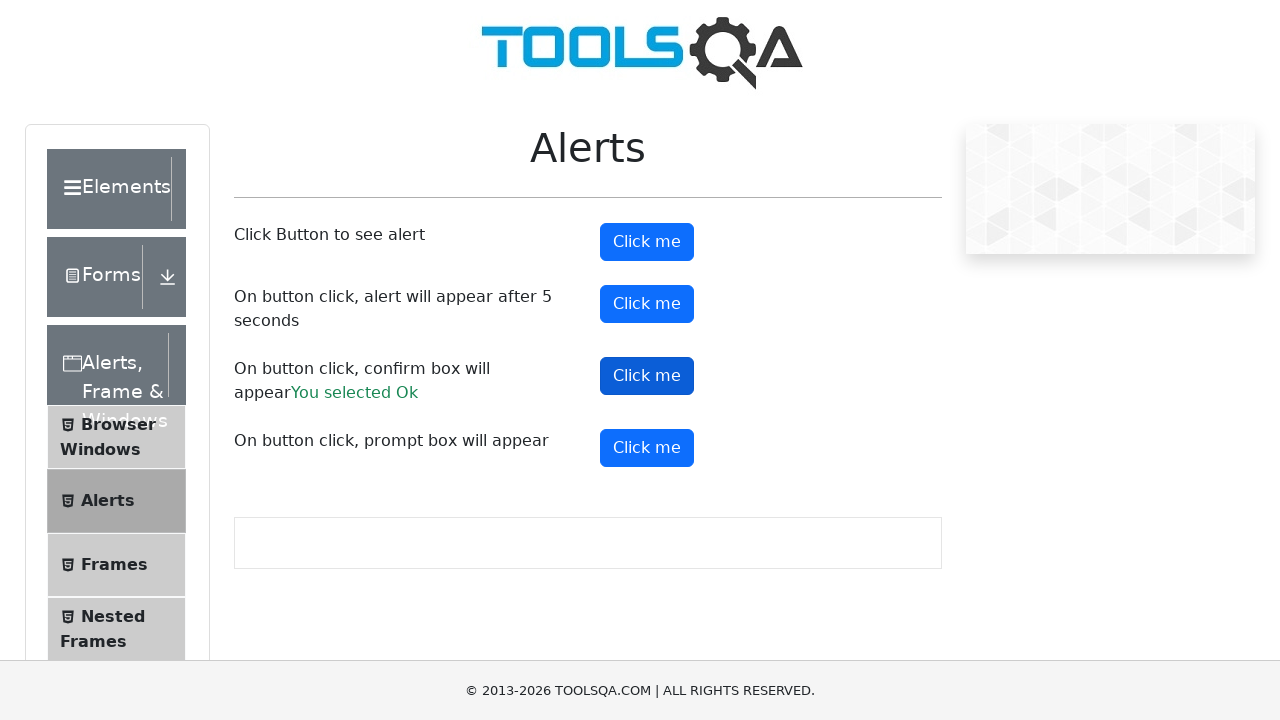

Waited for second confirmation dialog to appear
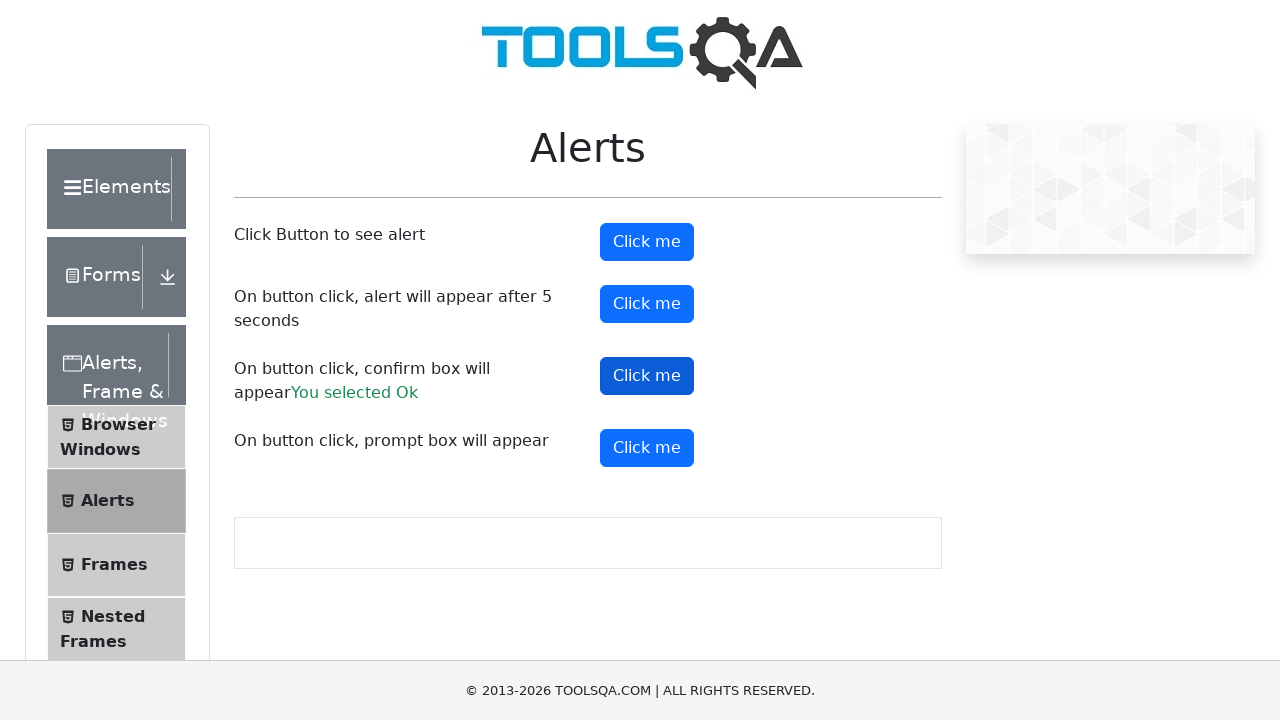

Accepted second confirmation dialog
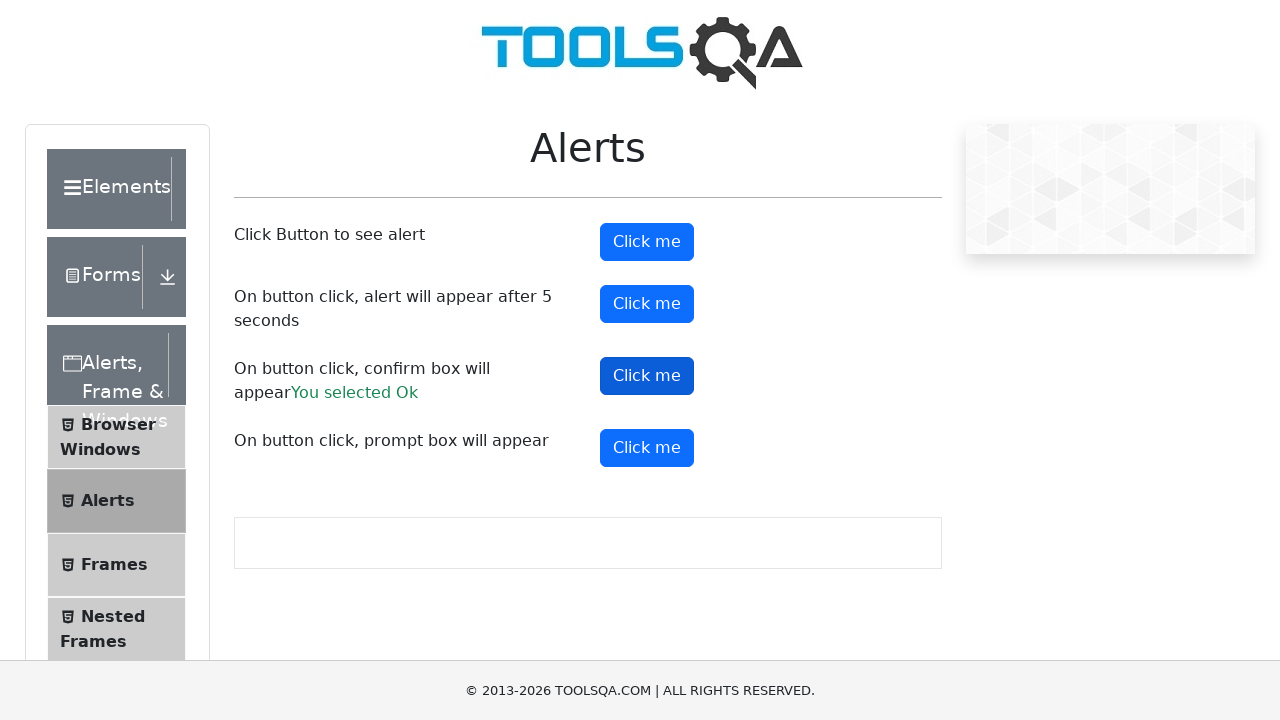

Clicked prompt button to trigger first prompt dialog at (647, 448) on #promtButton
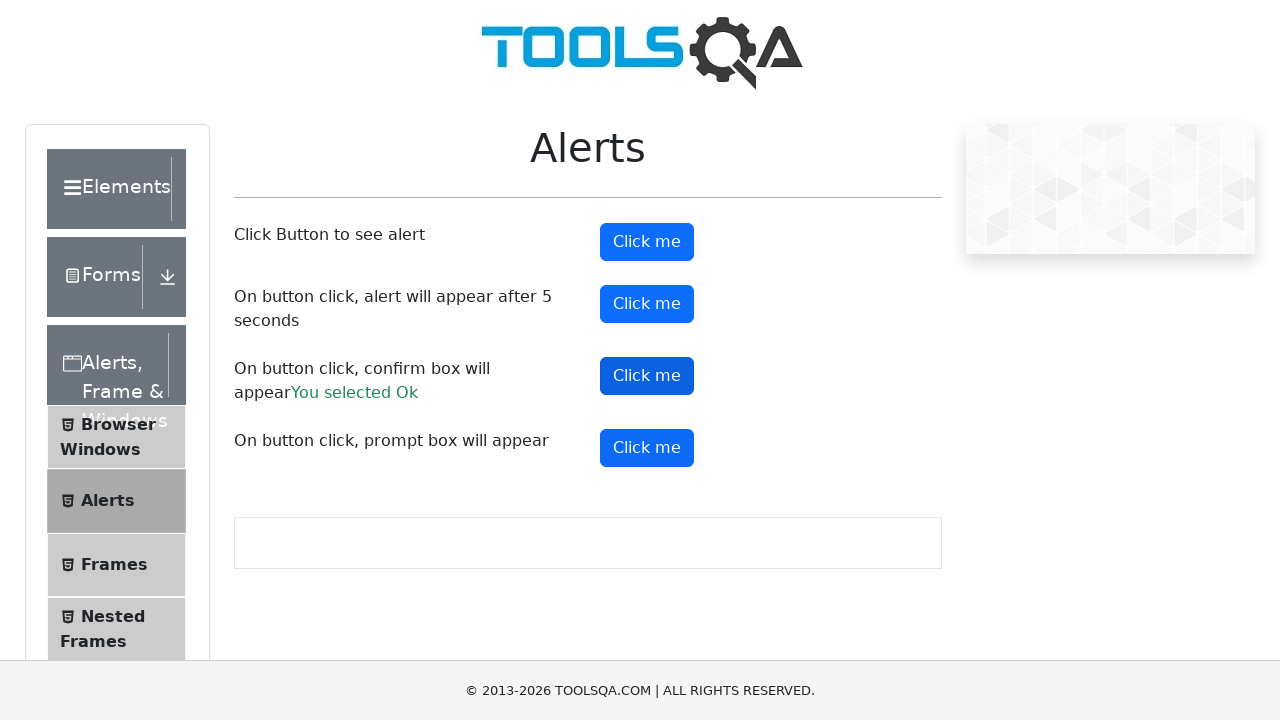

Waited for first prompt dialog to appear
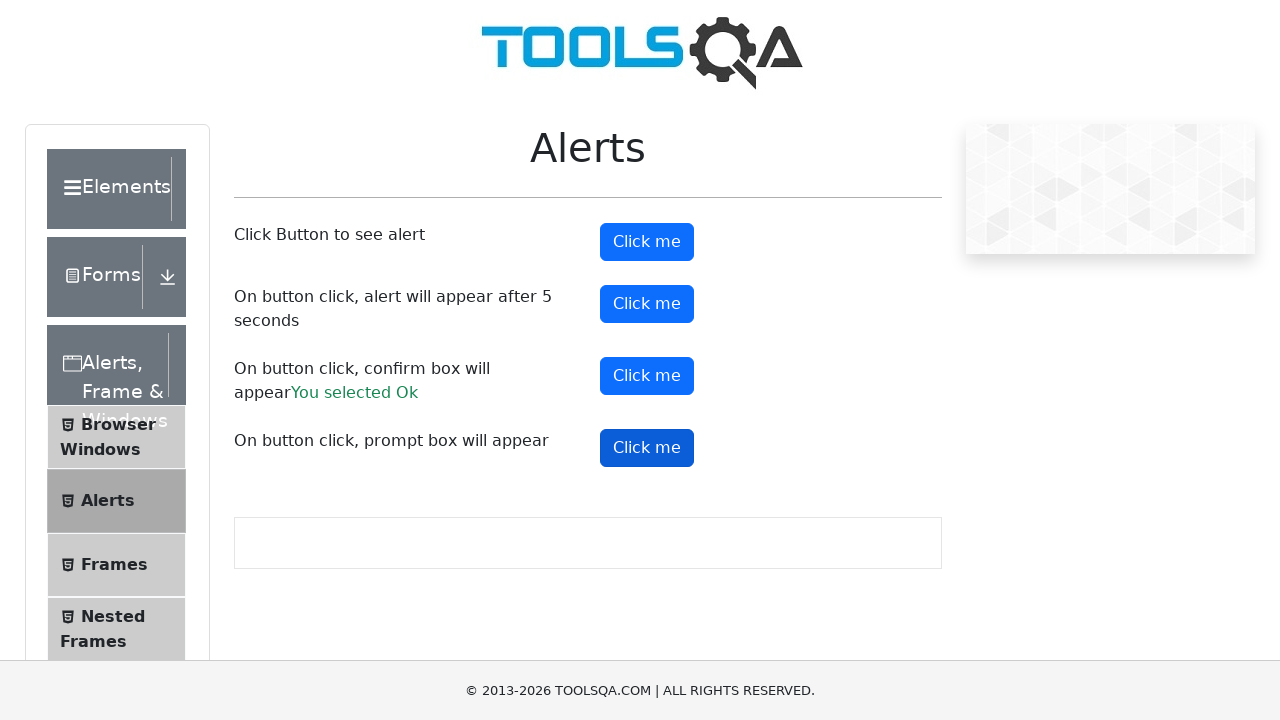

Dismissed first prompt dialog
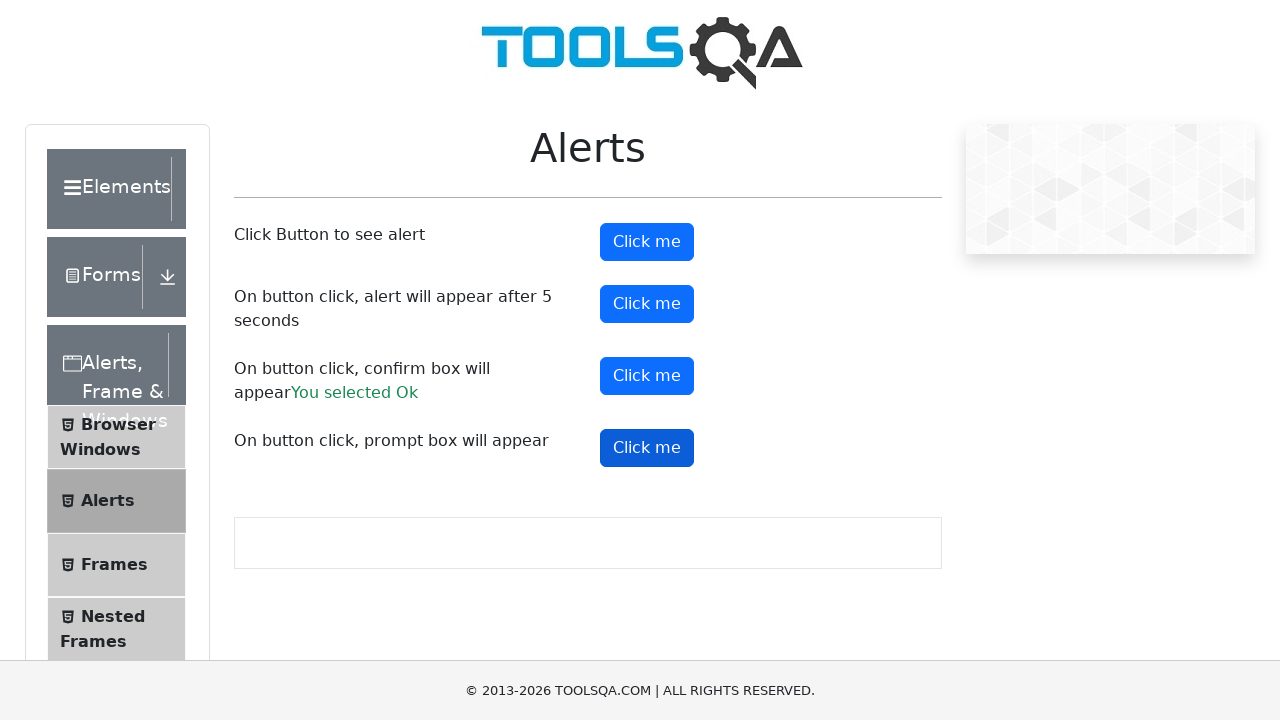

Clicked prompt button to trigger second prompt dialog at (647, 448) on #promtButton
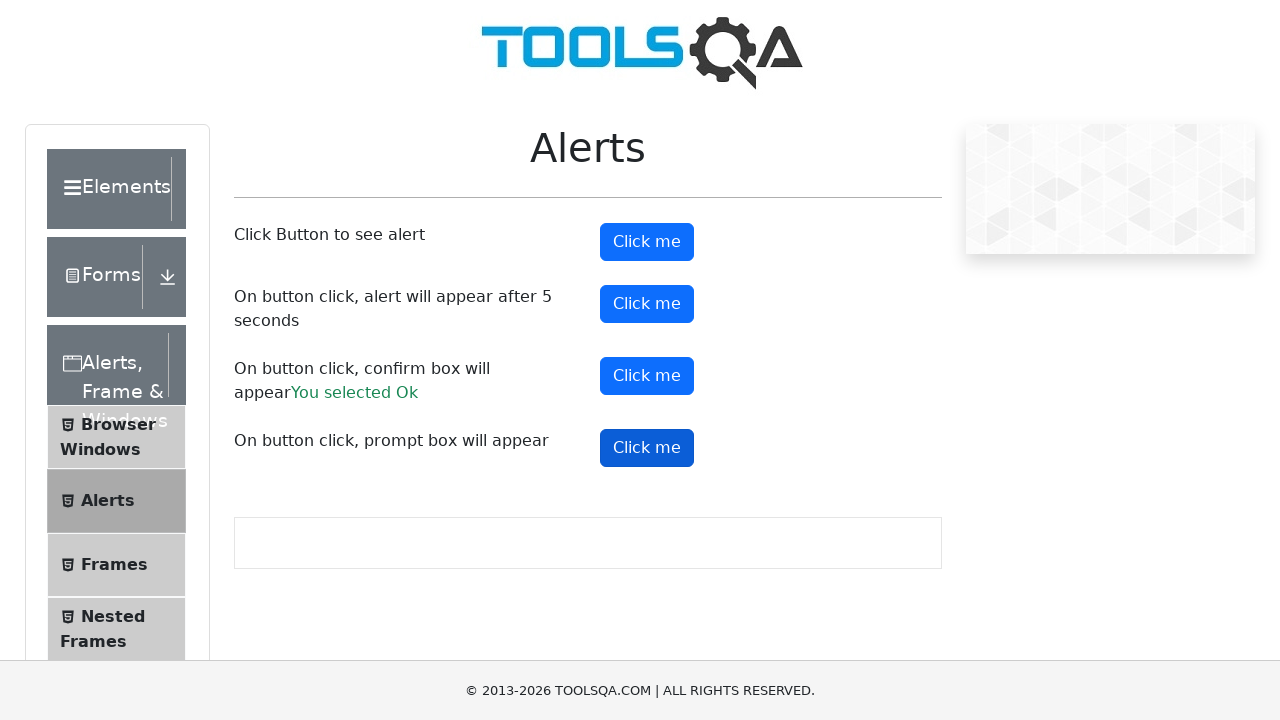

Waited for second prompt dialog to appear
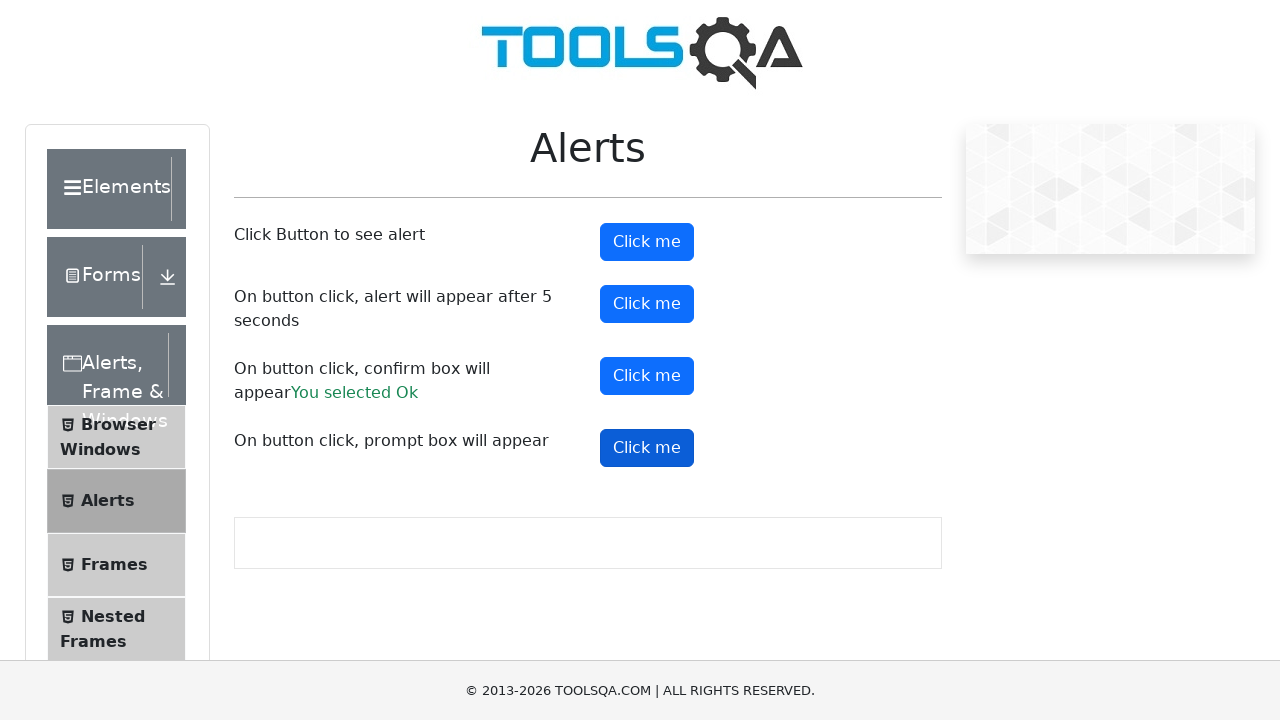

Accepted prompt dialog with text input 'Selenium SQA for Web'
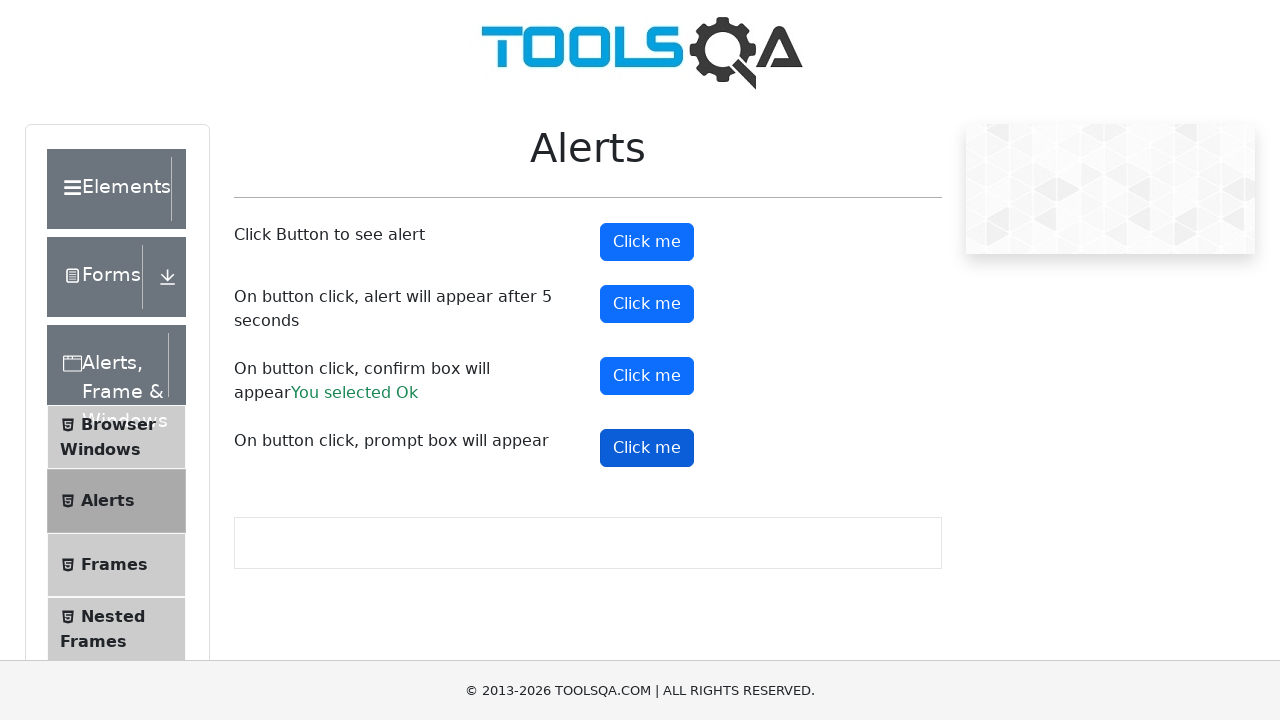

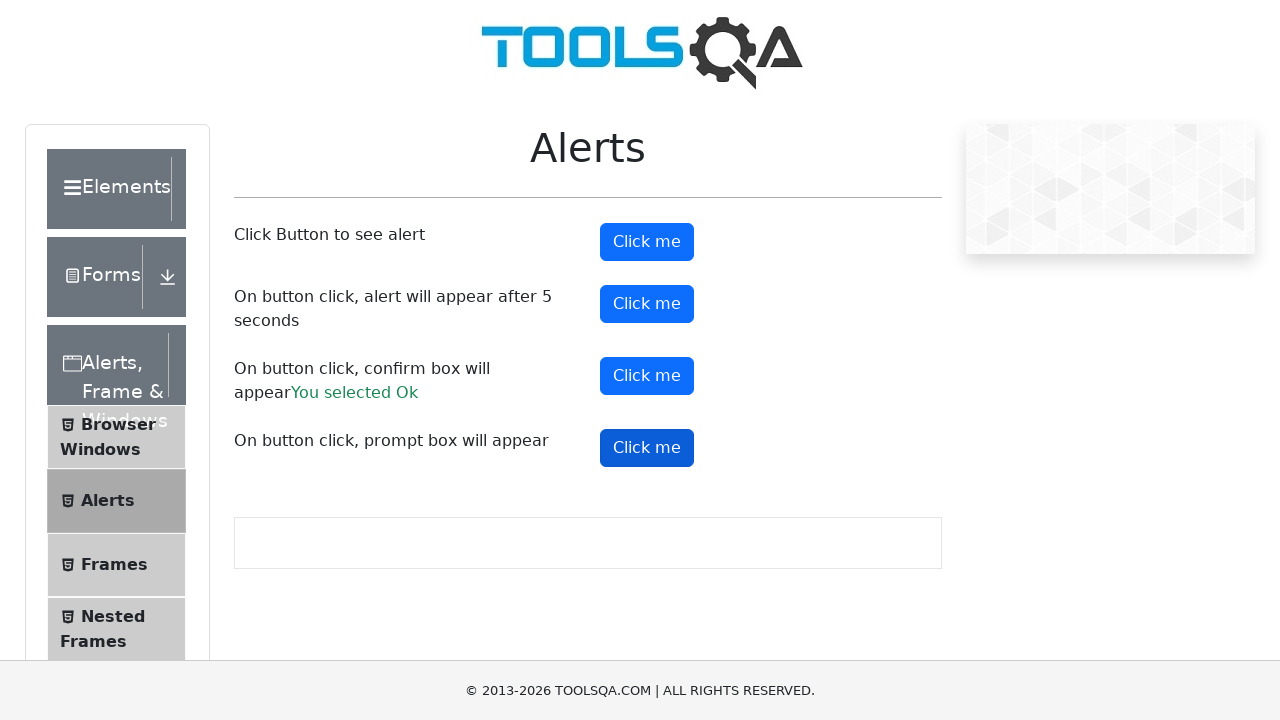